Tests shadow DOM interaction by generating and copying values between elements

Starting URL: http://uitestingplayground.com/shadowdom

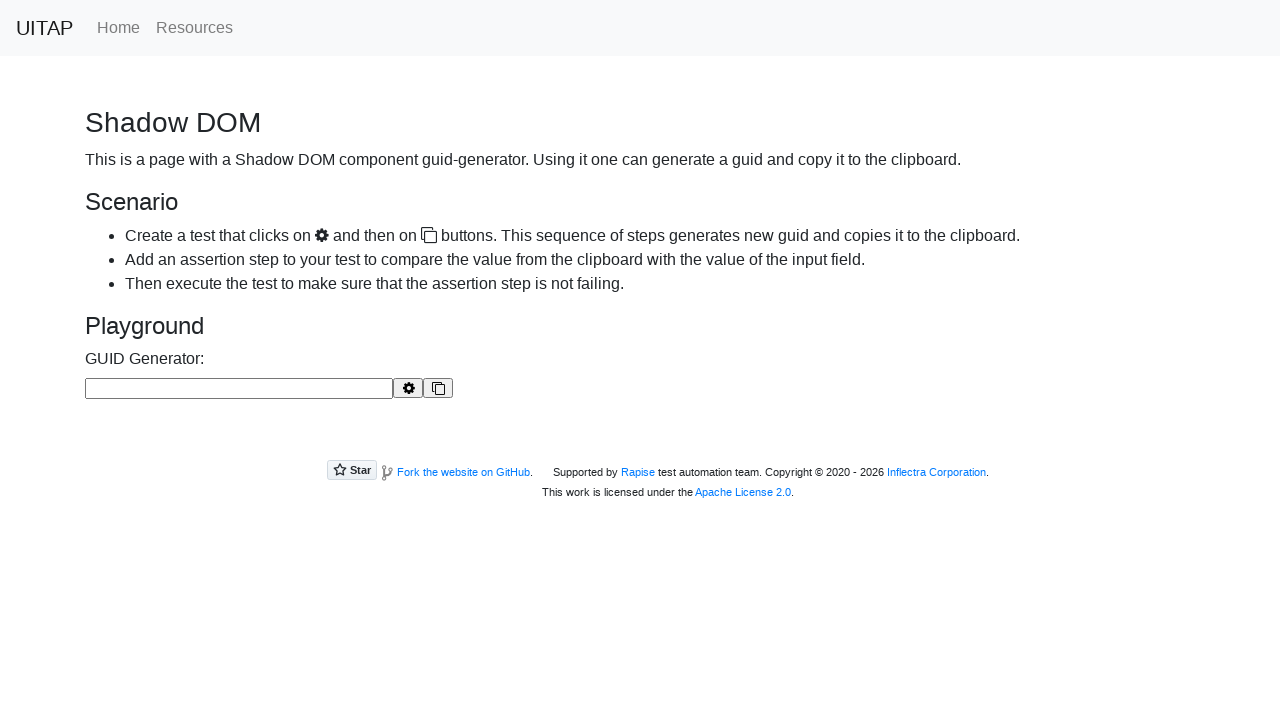

Clicked generate button to create a value in shadow DOM at (408, 388) on #buttonGenerate
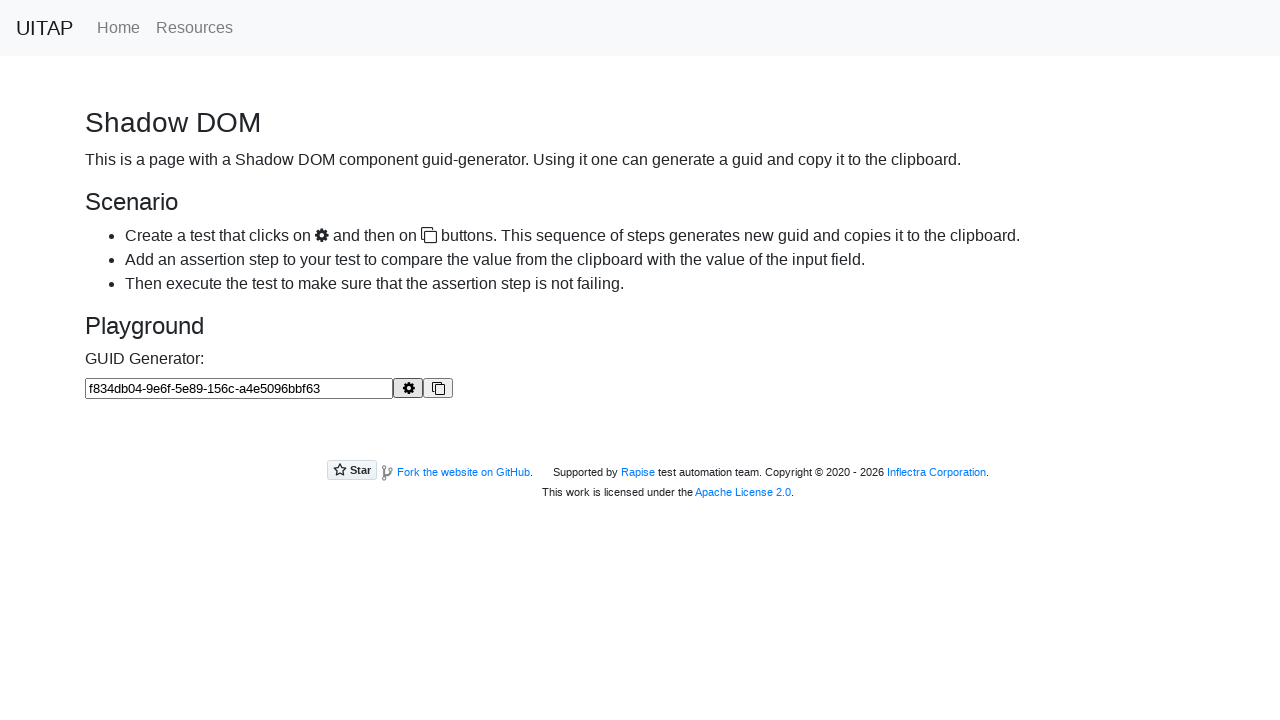

Clicked copy button to copy the generated value at (438, 388) on #buttonCopy
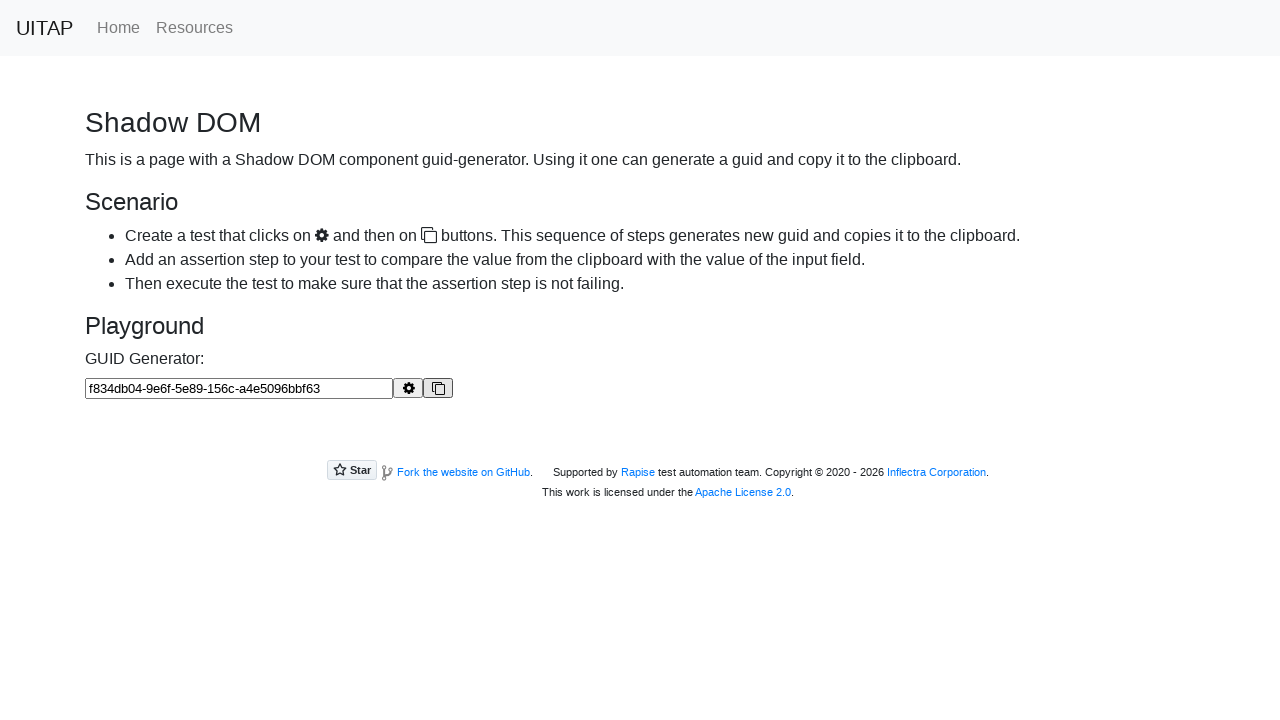

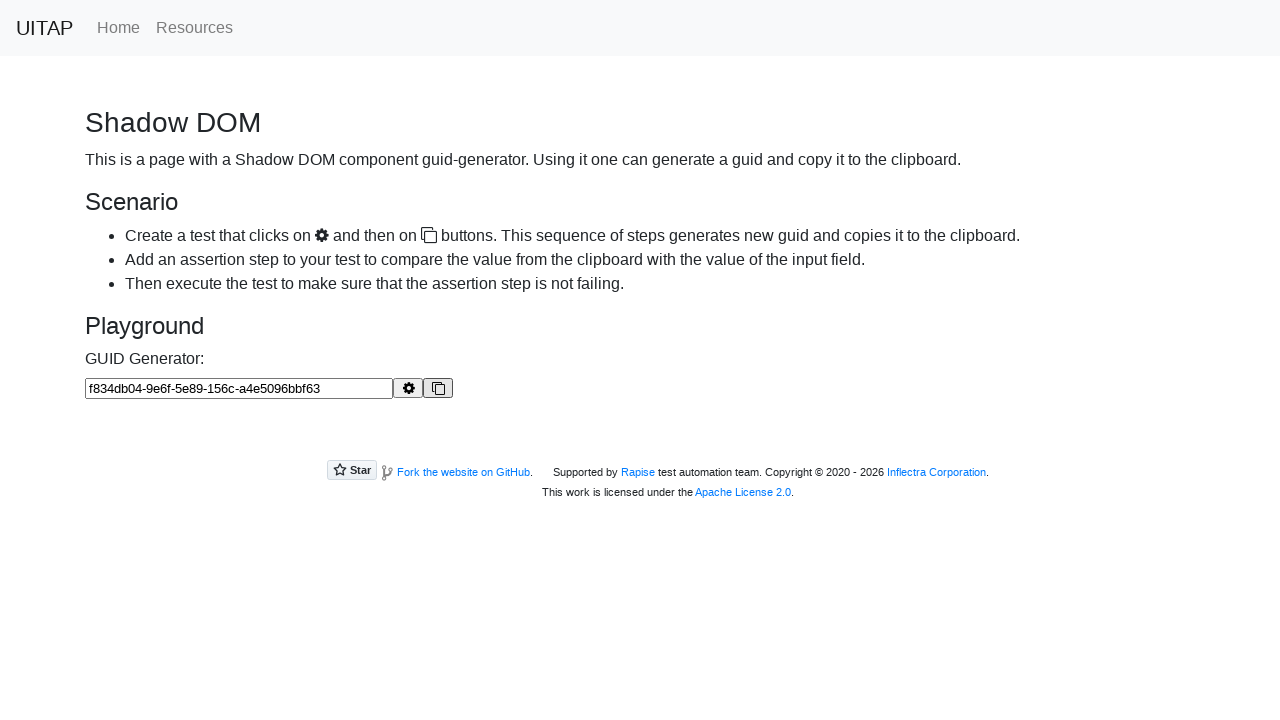